Tests mouse right-click functionality on a context menu demo page by right-clicking on a designated button element

Starting URL: http://swisnl.github.io/jQuery-contextMenu/demo.html

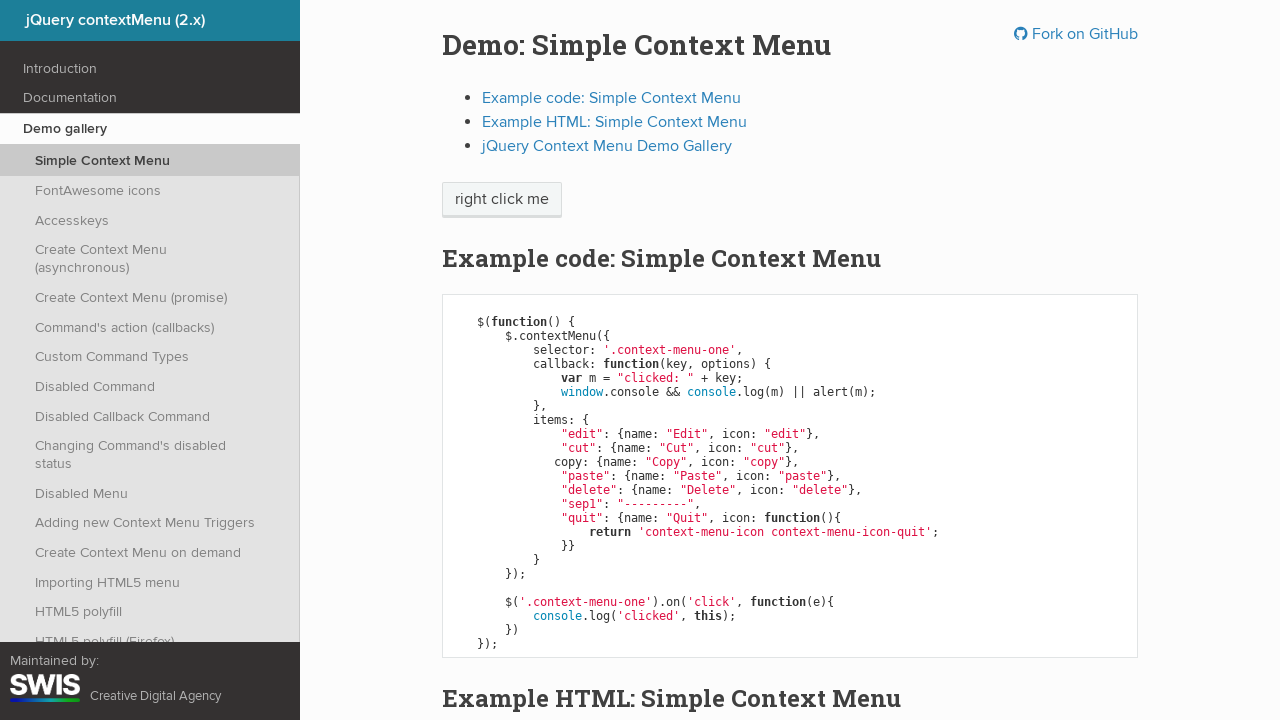

Located the 'right click me' button element
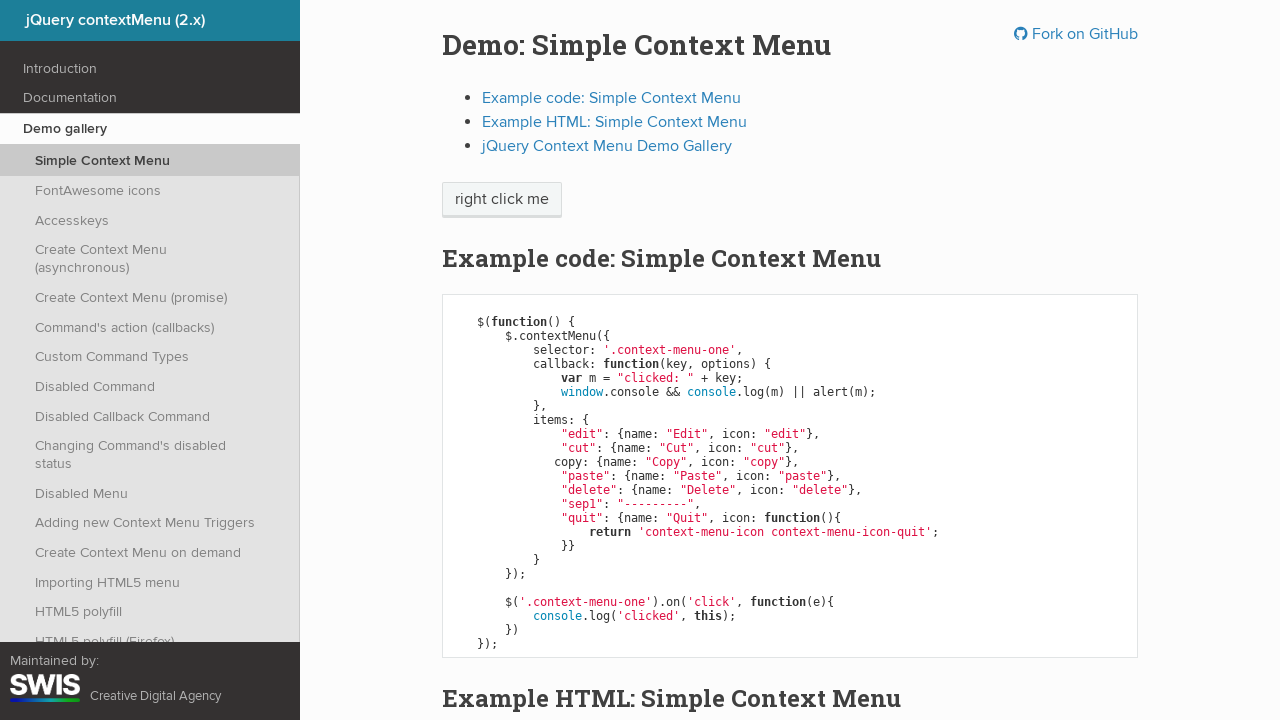

Performed right-click on the target button at (502, 200) on xpath=//span[normalize-space()="right click me"]
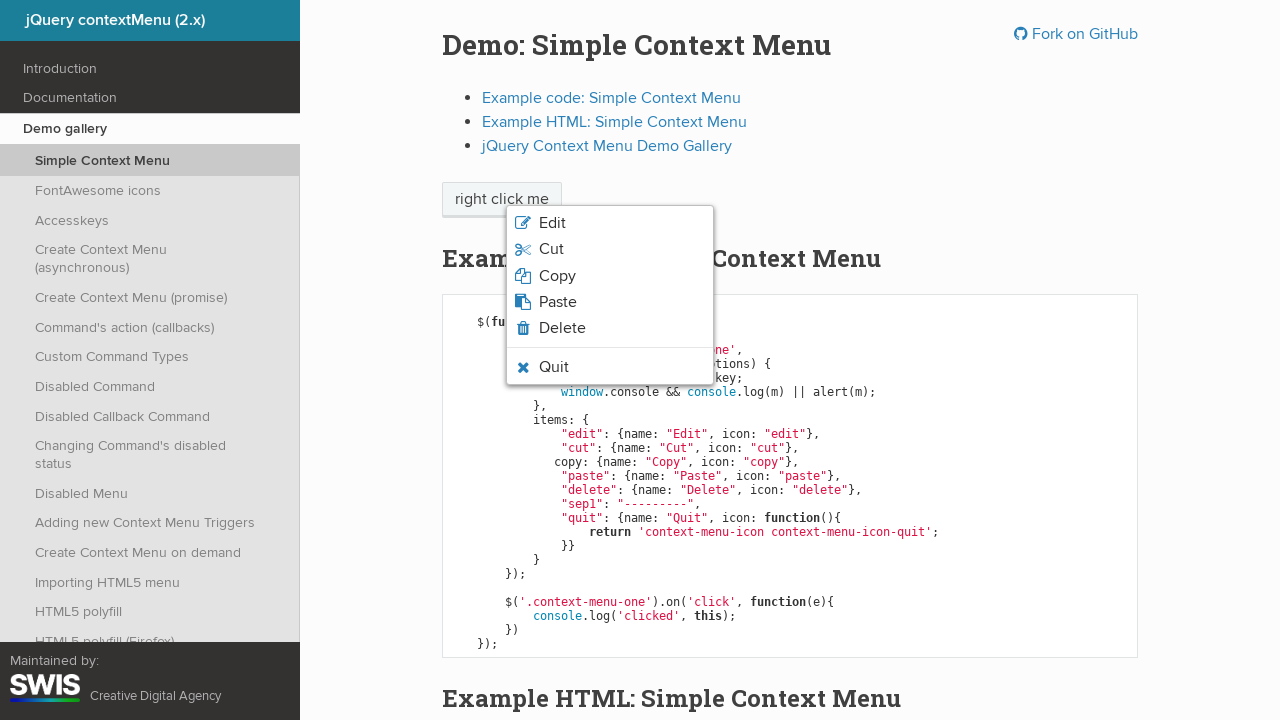

Context menu appeared
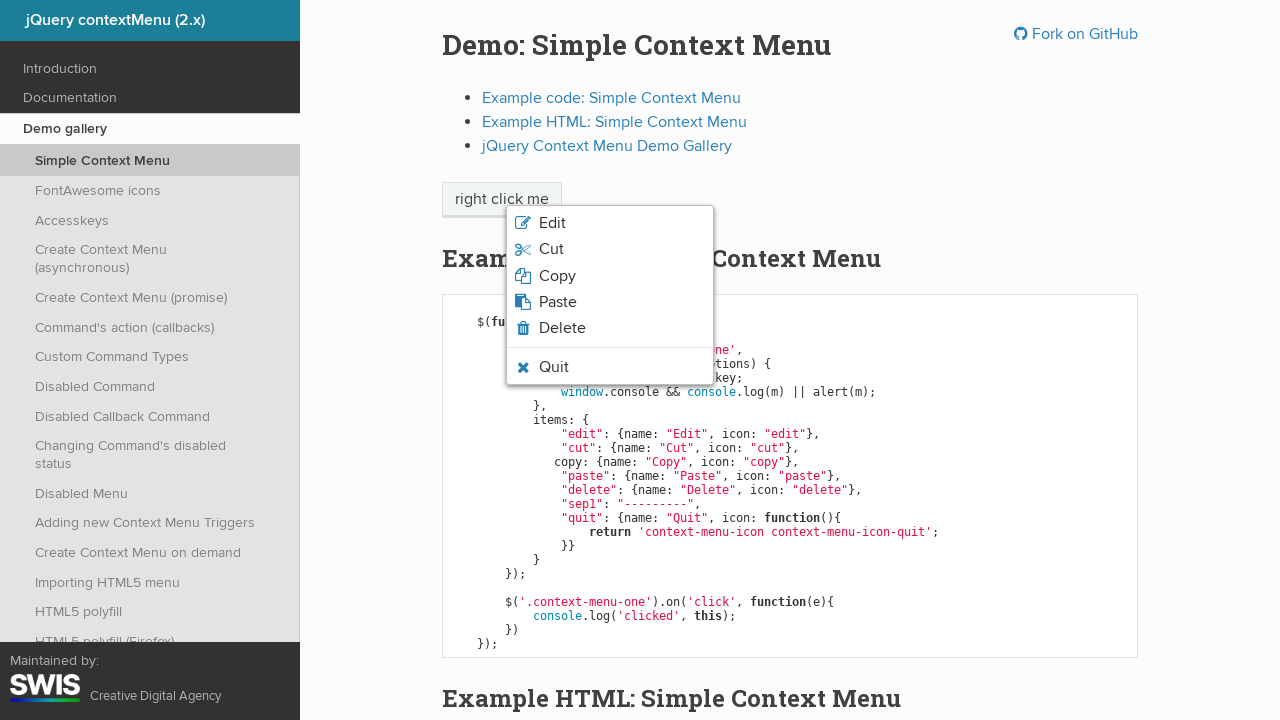

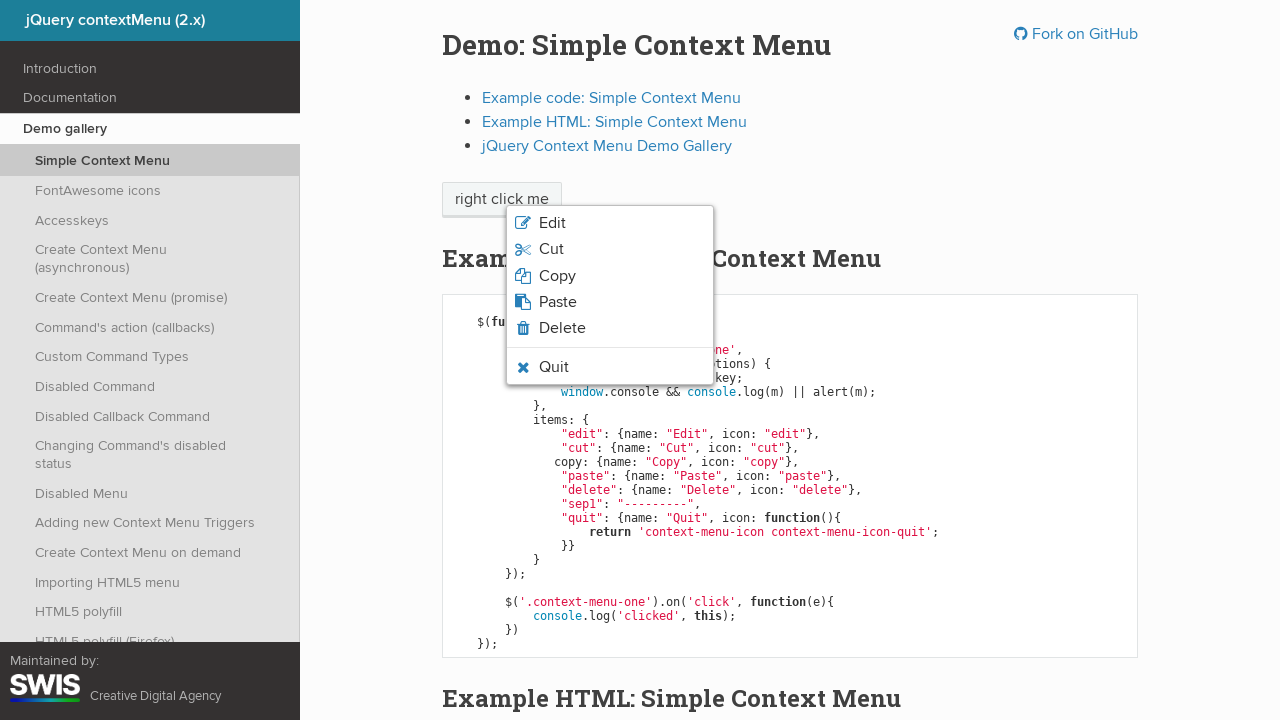